Tests adding specific grocery items (Cucumber, Broccoli, Beetroot) to cart by finding products on the page and clicking their "Add to cart" buttons

Starting URL: https://rahulshettyacademy.com/seleniumPractise/

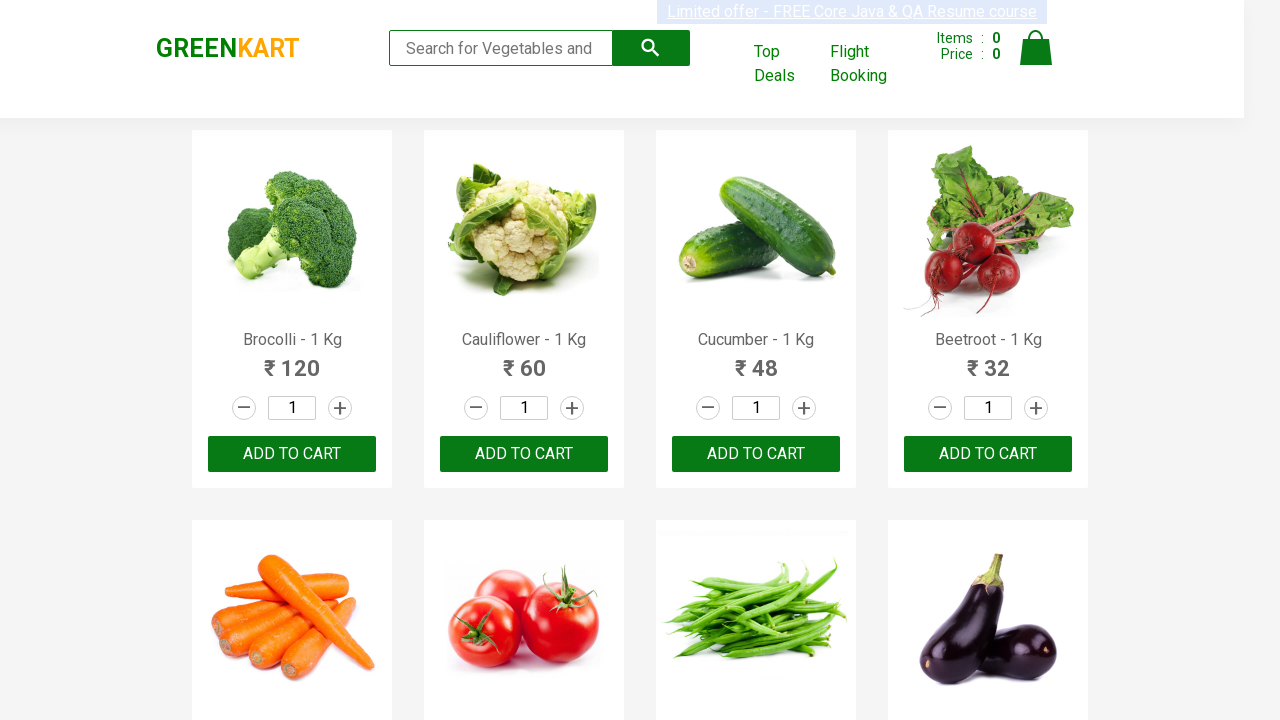

Waited for product names to load on the page
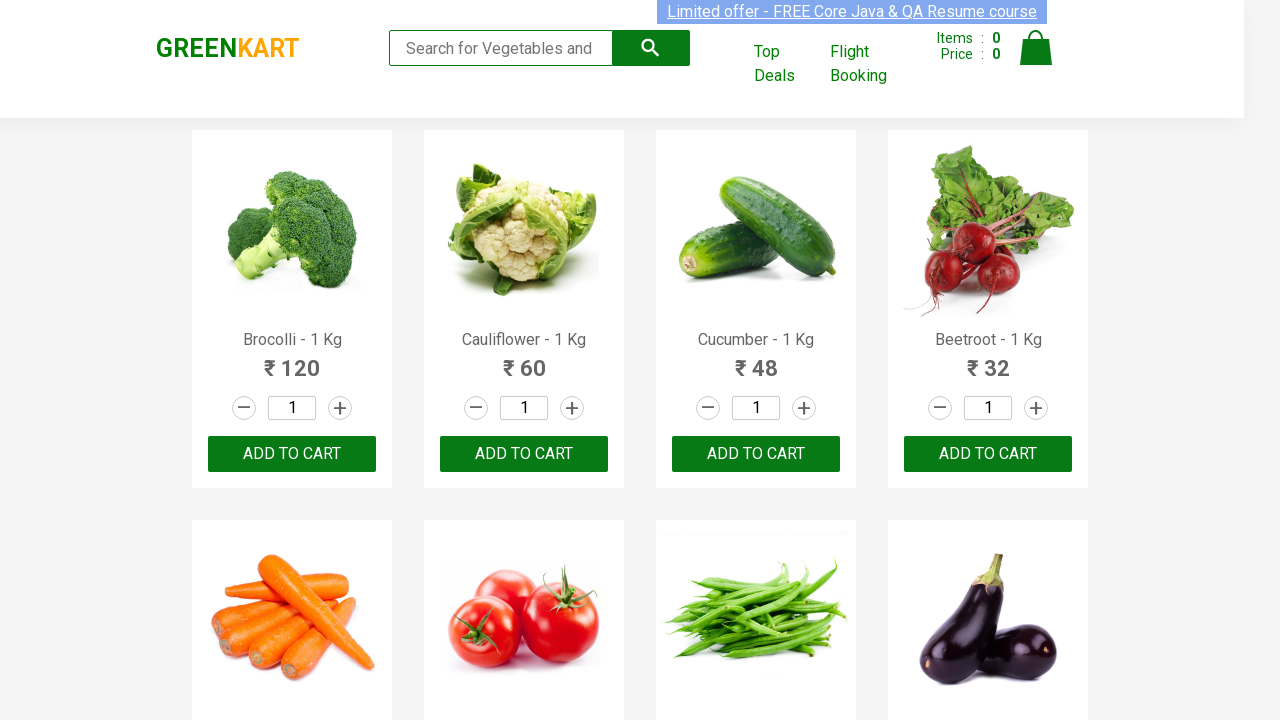

Retrieved all product name elements from the page
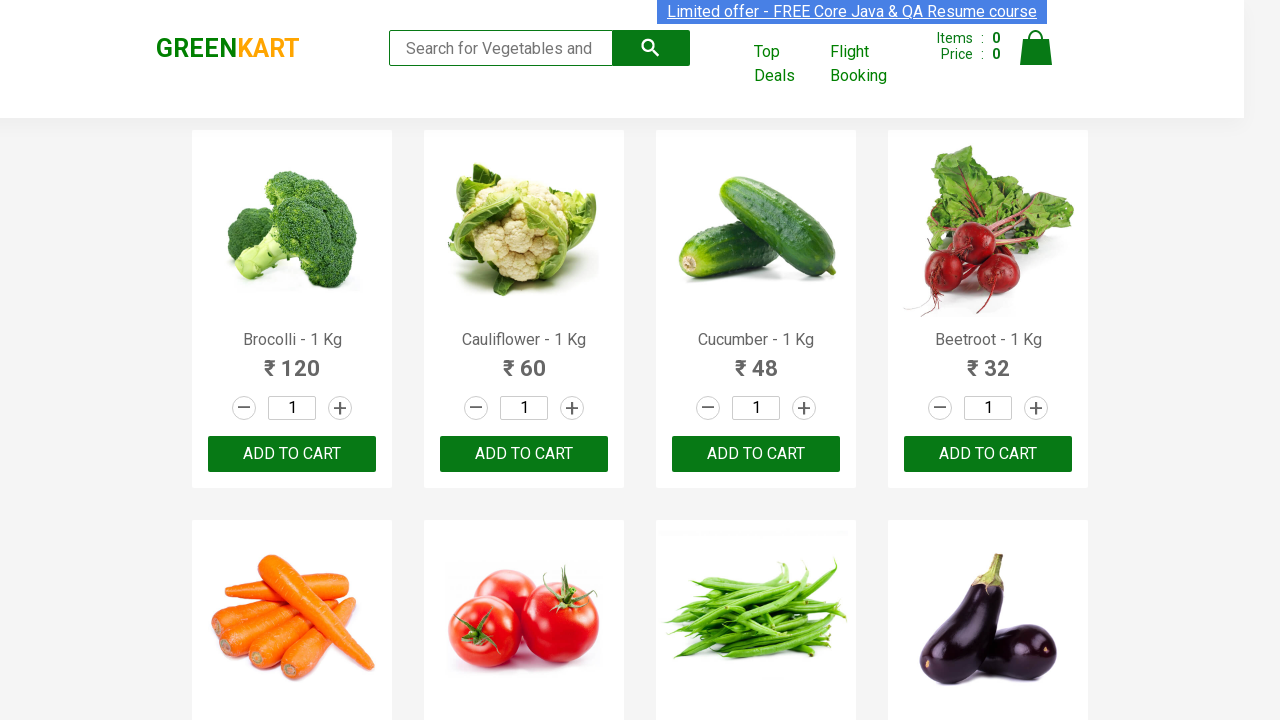

Retrieved all add to cart buttons from the page
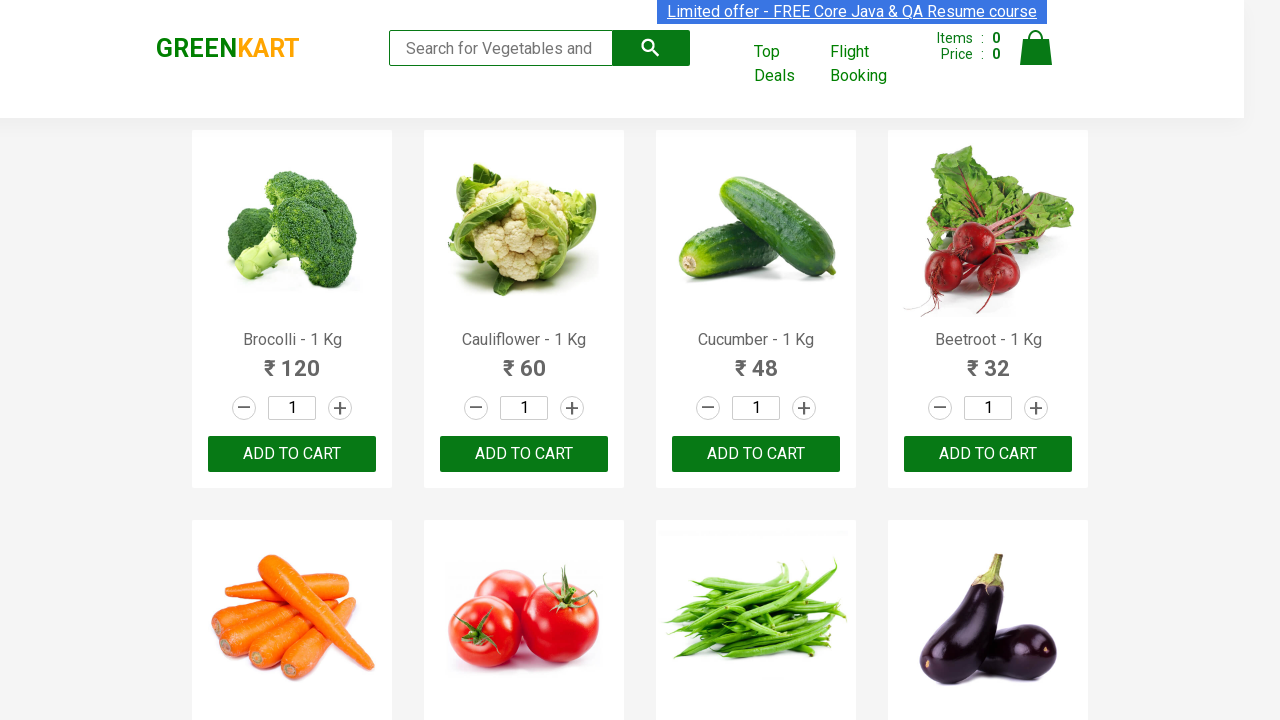

Clicked 'Add to cart' button for Brocolli at (292, 454) on div.product-action button >> nth=0
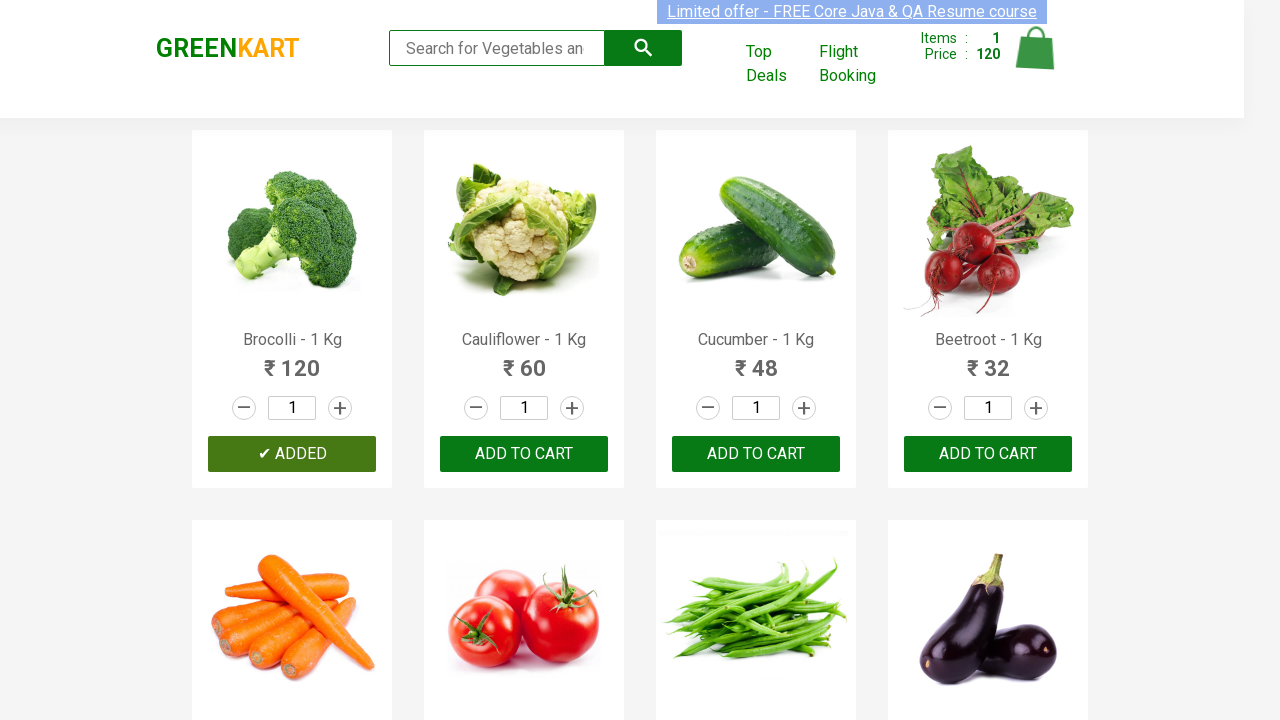

Clicked 'Add to cart' button for Cucumber at (756, 454) on div.product-action button >> nth=2
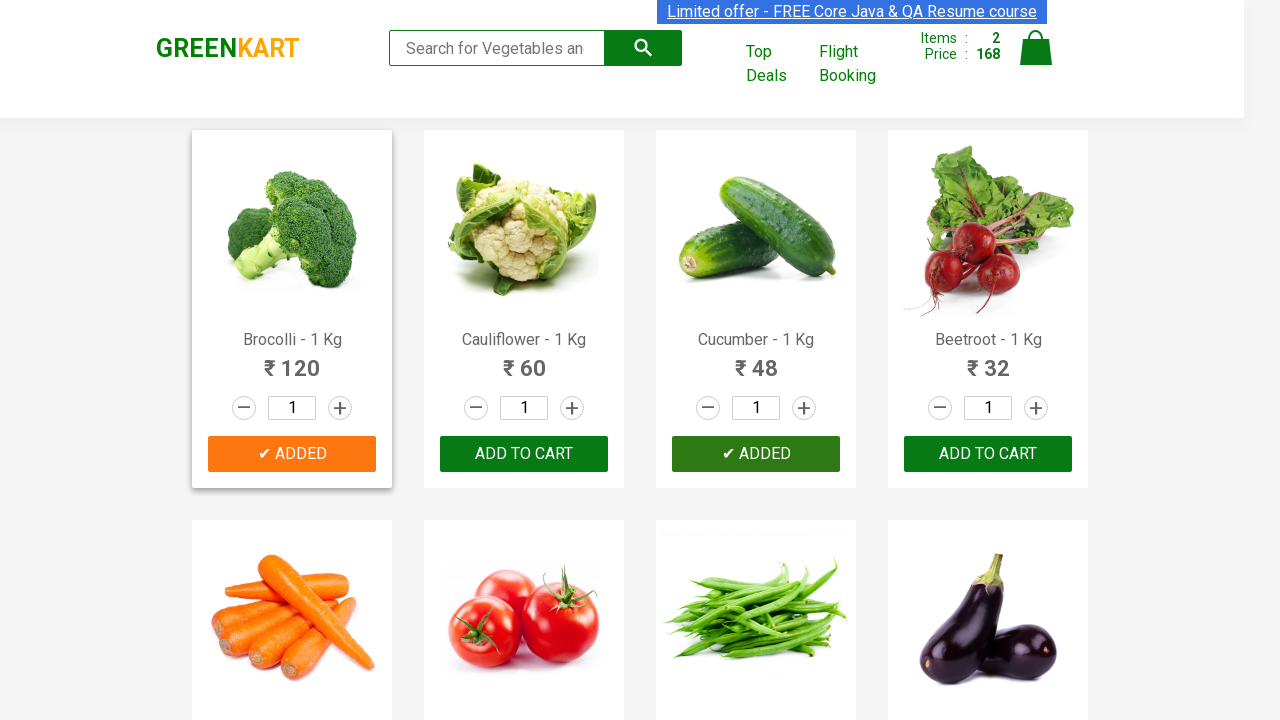

Clicked 'Add to cart' button for Beetroot at (988, 454) on div.product-action button >> nth=3
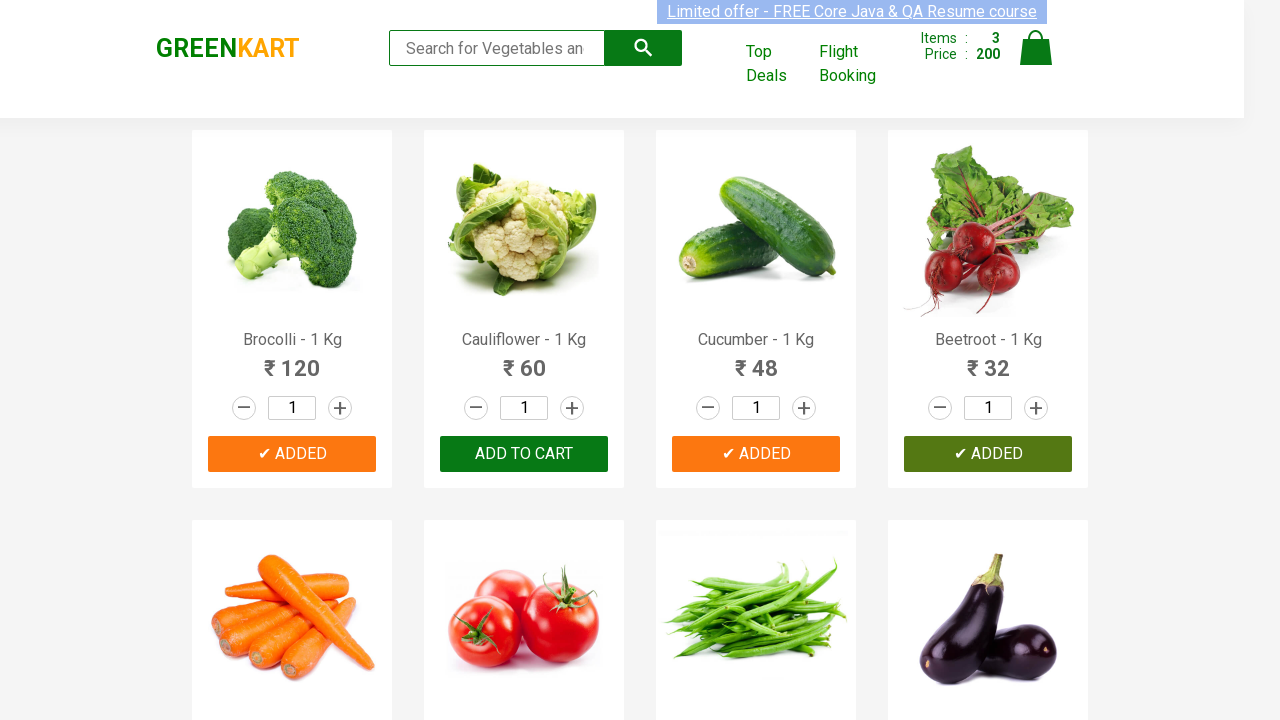

Successfully added all 3 required items to cart
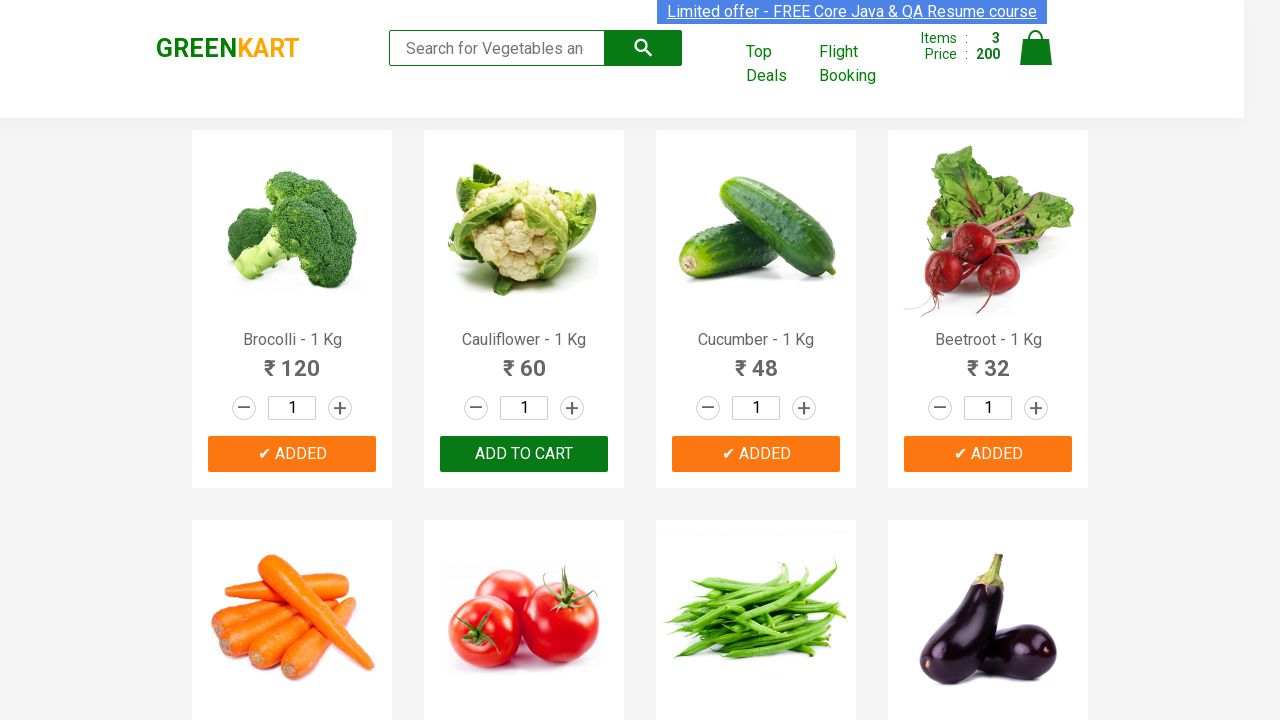

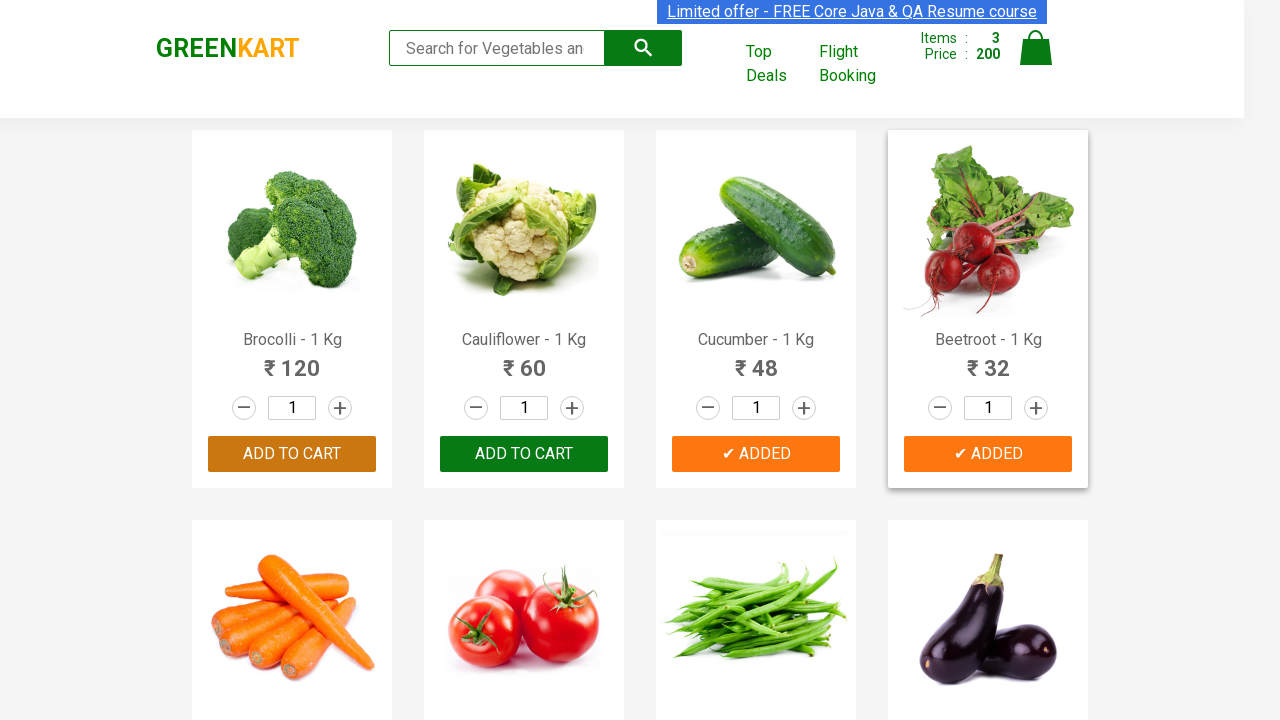